Tests that a bank manager can access the manager section by clicking the Bank Manager Login button and verifies that Add Customer, Open Account, and Customers buttons are visible.

Starting URL: https://www.globalsqa.com/angularJs-protractor/BankingProject/#/login

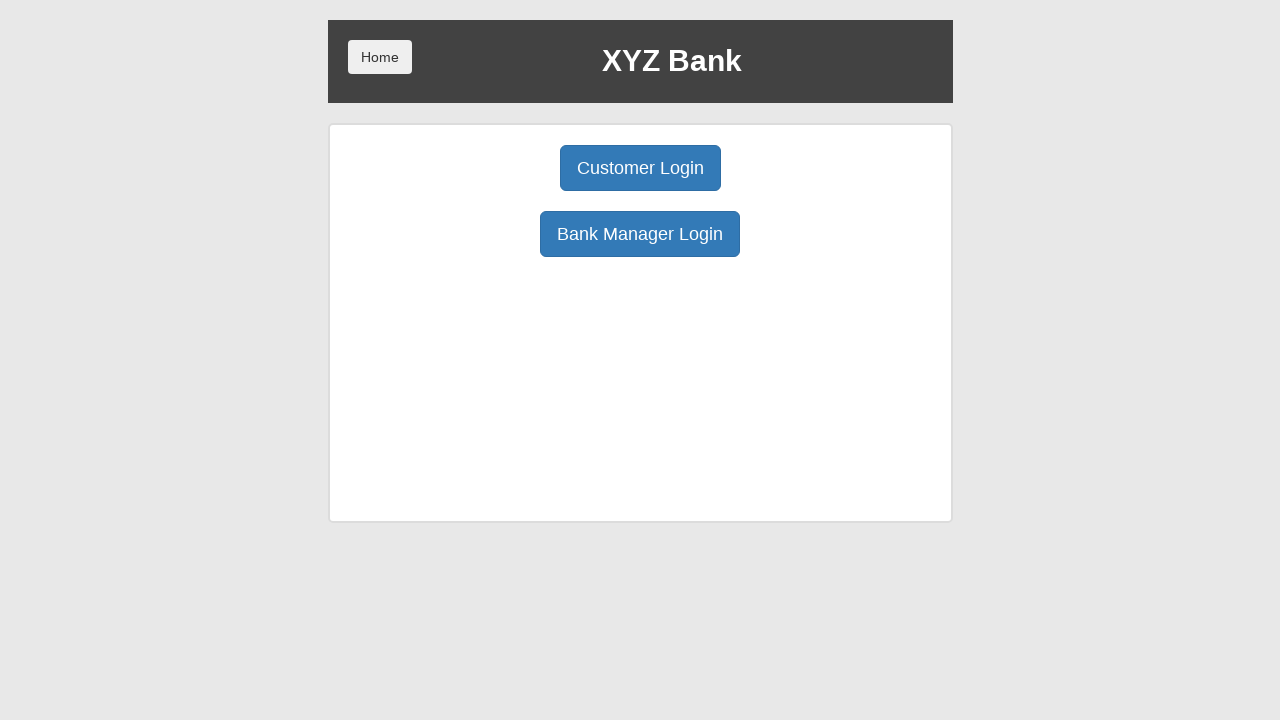

Clicked Bank Manager Login button at (640, 234) on button:has-text('Bank Manager Login')
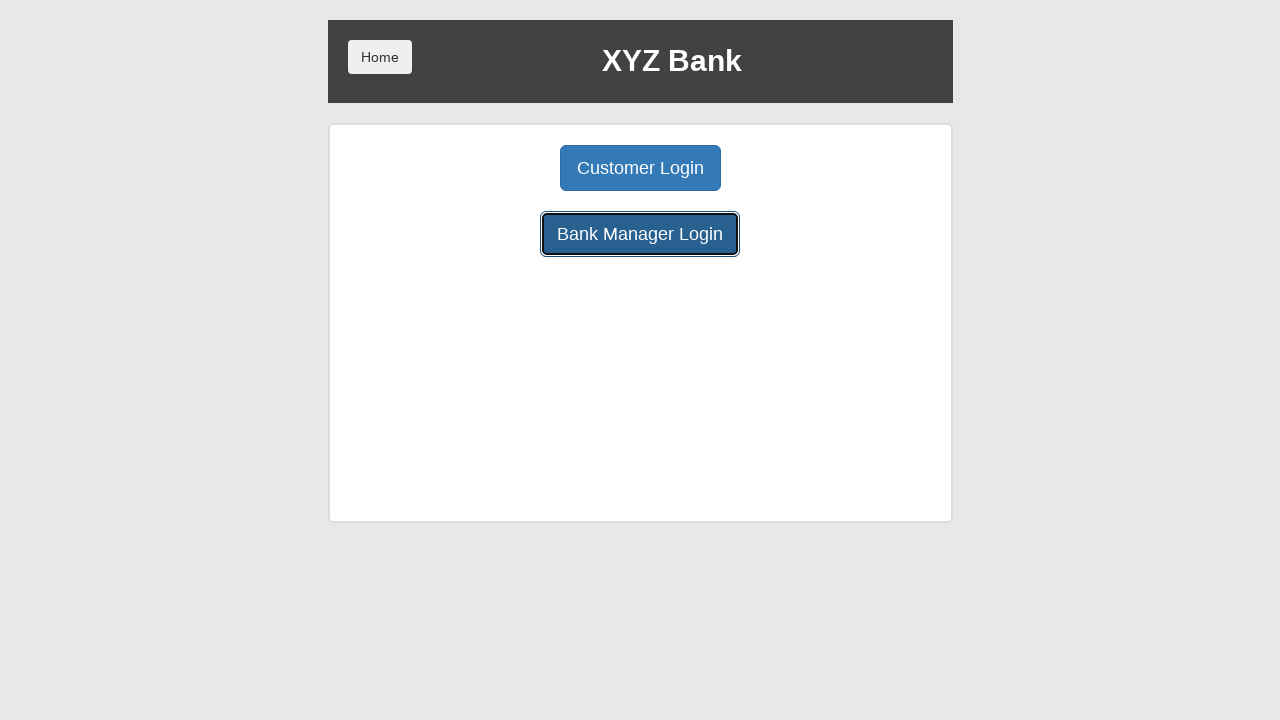

Manager page loaded, Add Customer button is present
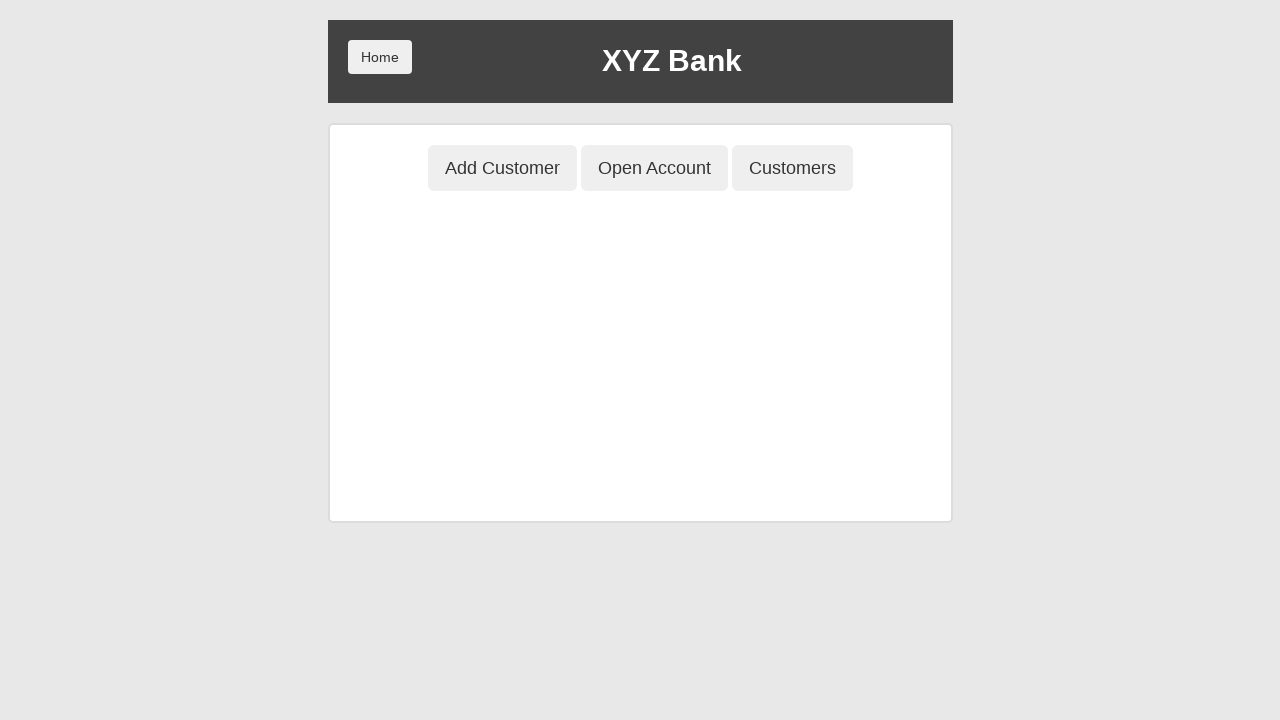

Add Customer button is visible
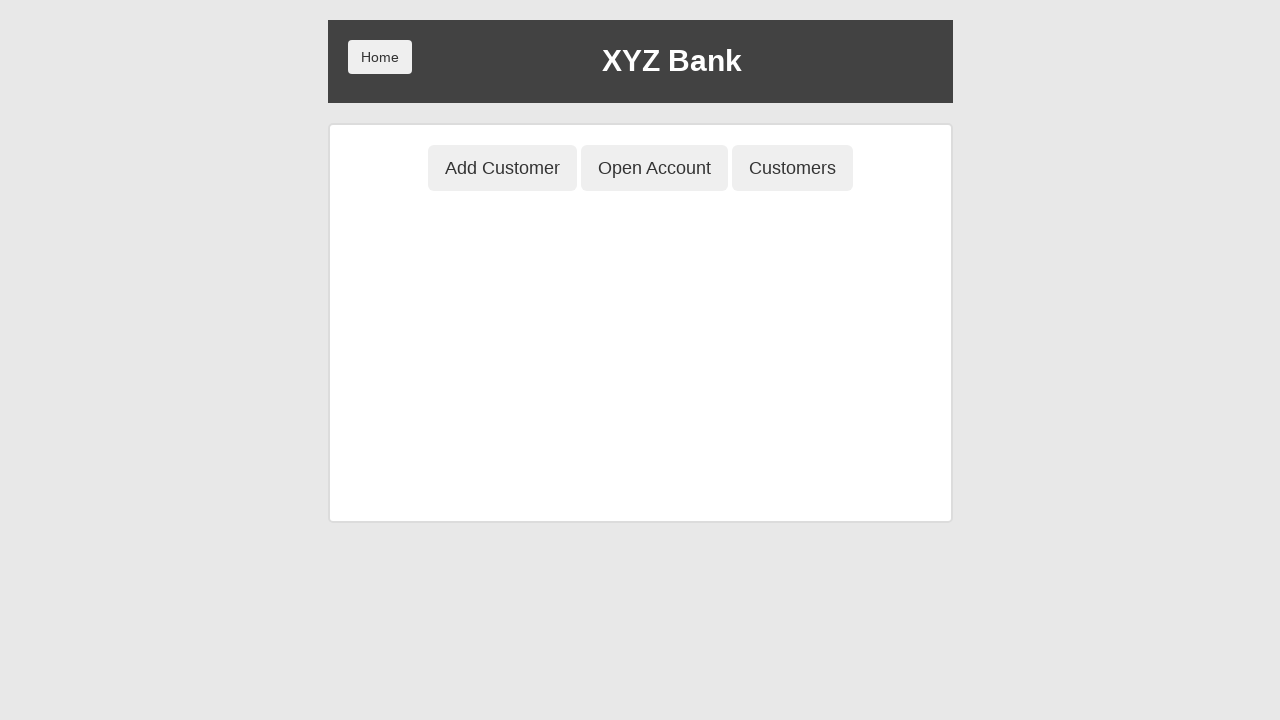

Open Account button is visible
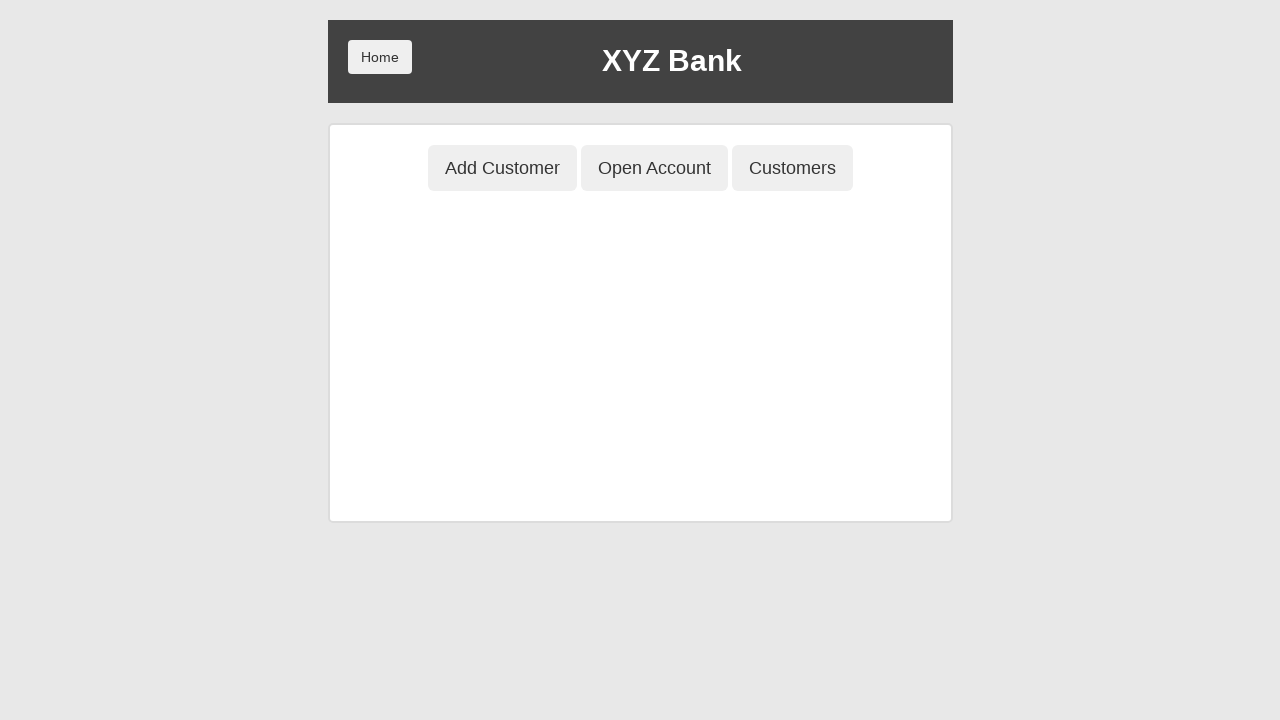

Customers button is visible
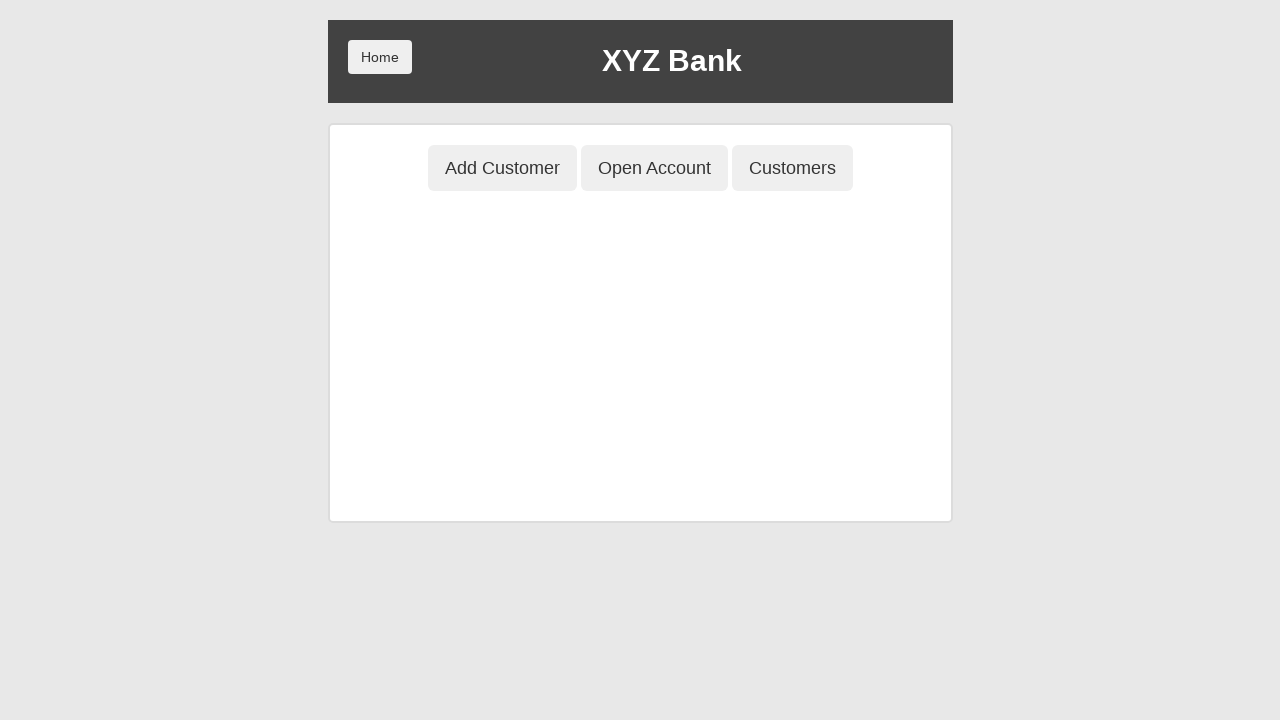

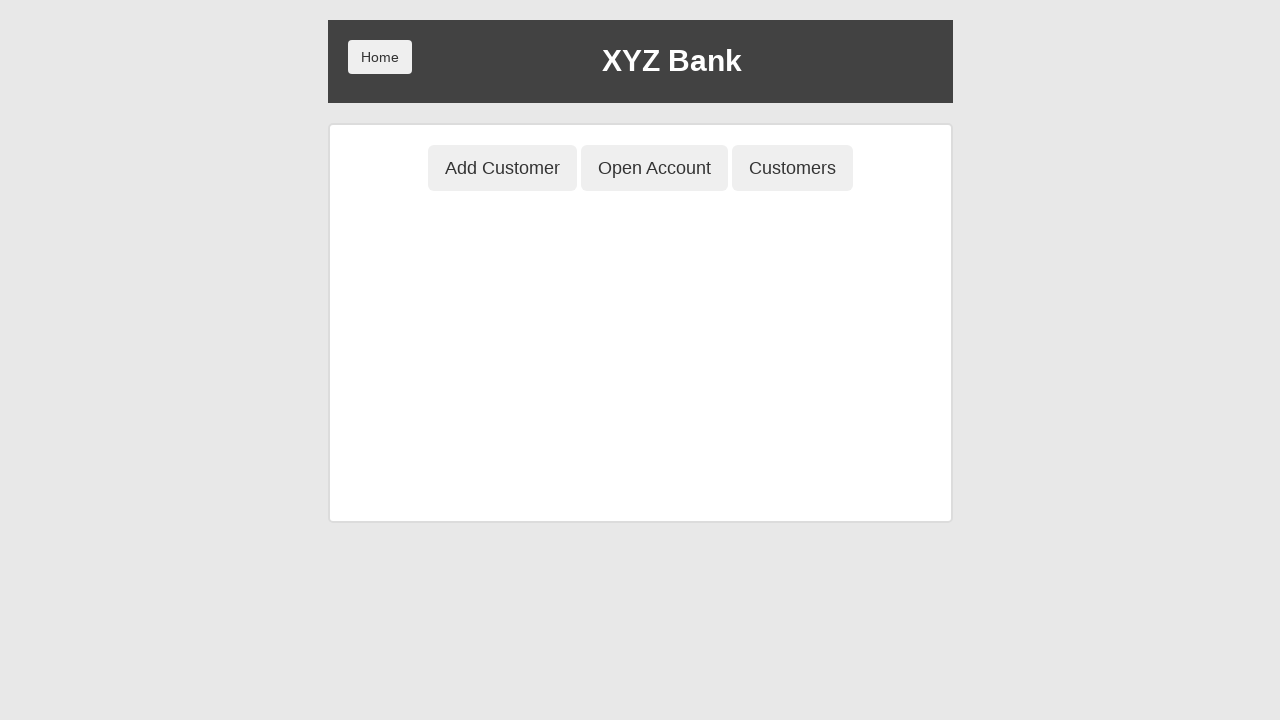